Tests a text box form by filling in username, email, and address fields

Starting URL: https://demoqa.com/text-box

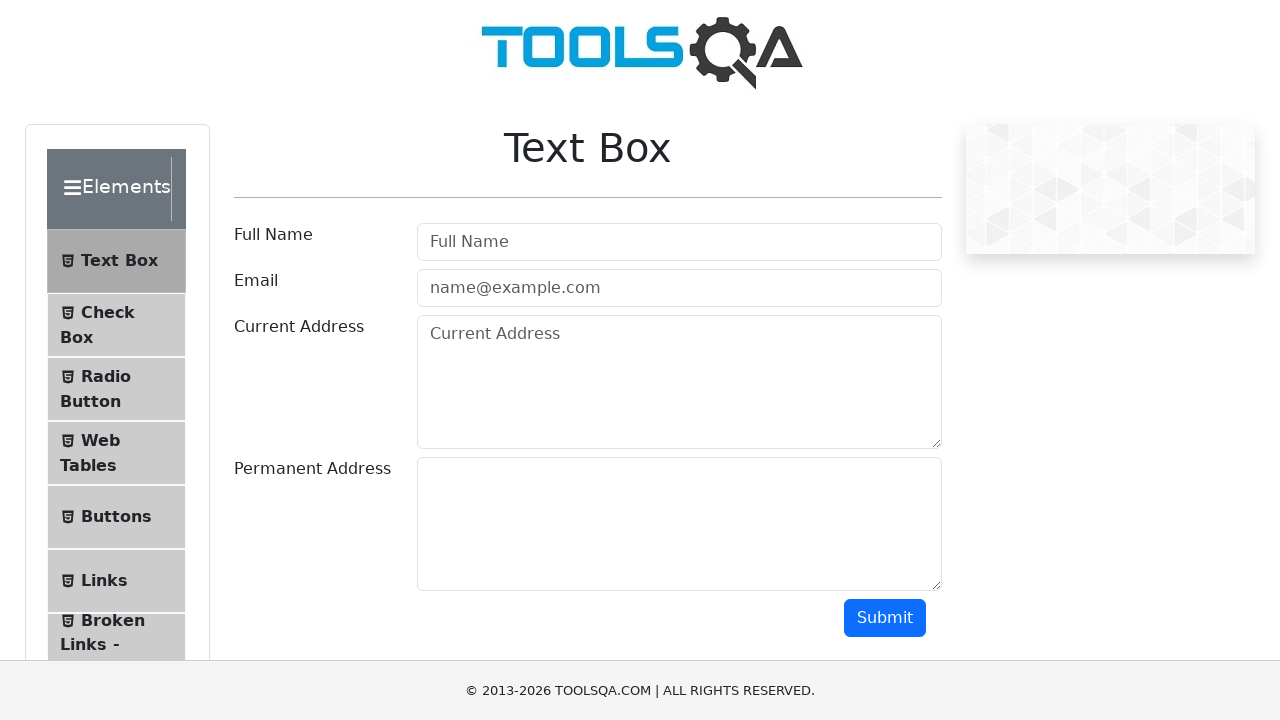

Filled username field with 'Manirajan1' on #userName
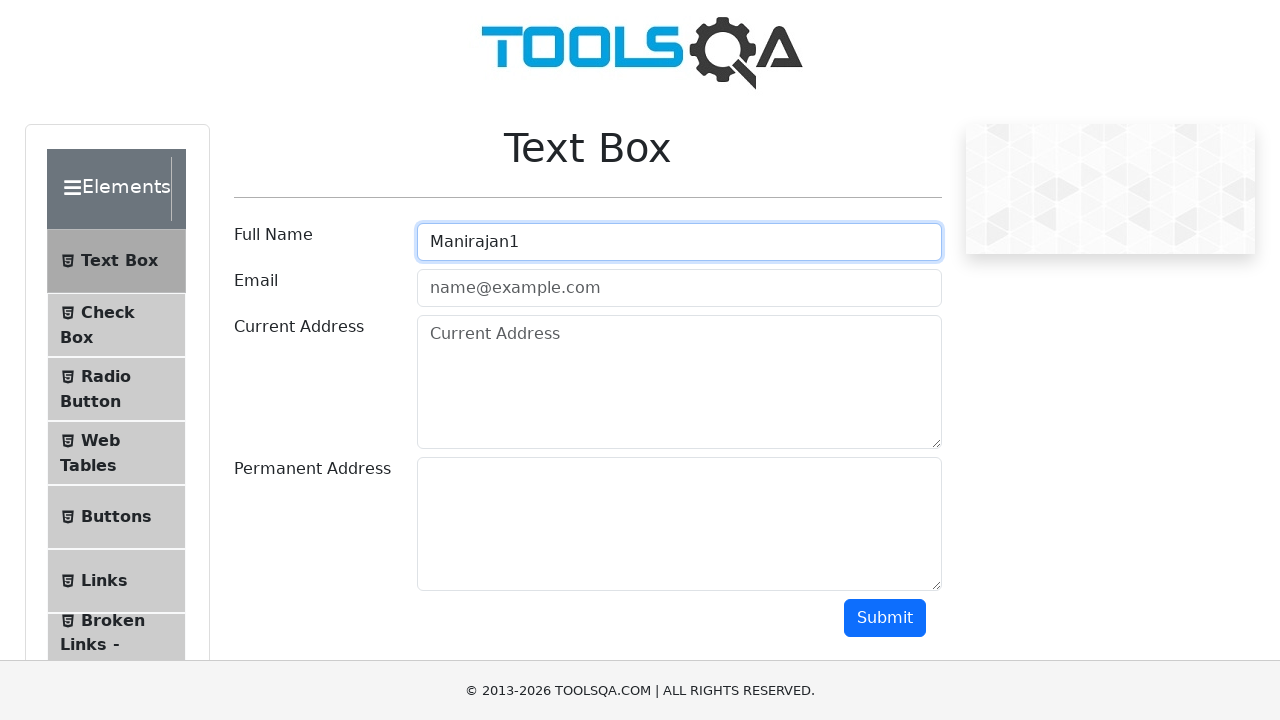

Filled email field with 'manirajann93@gmail.com' on #userEmail
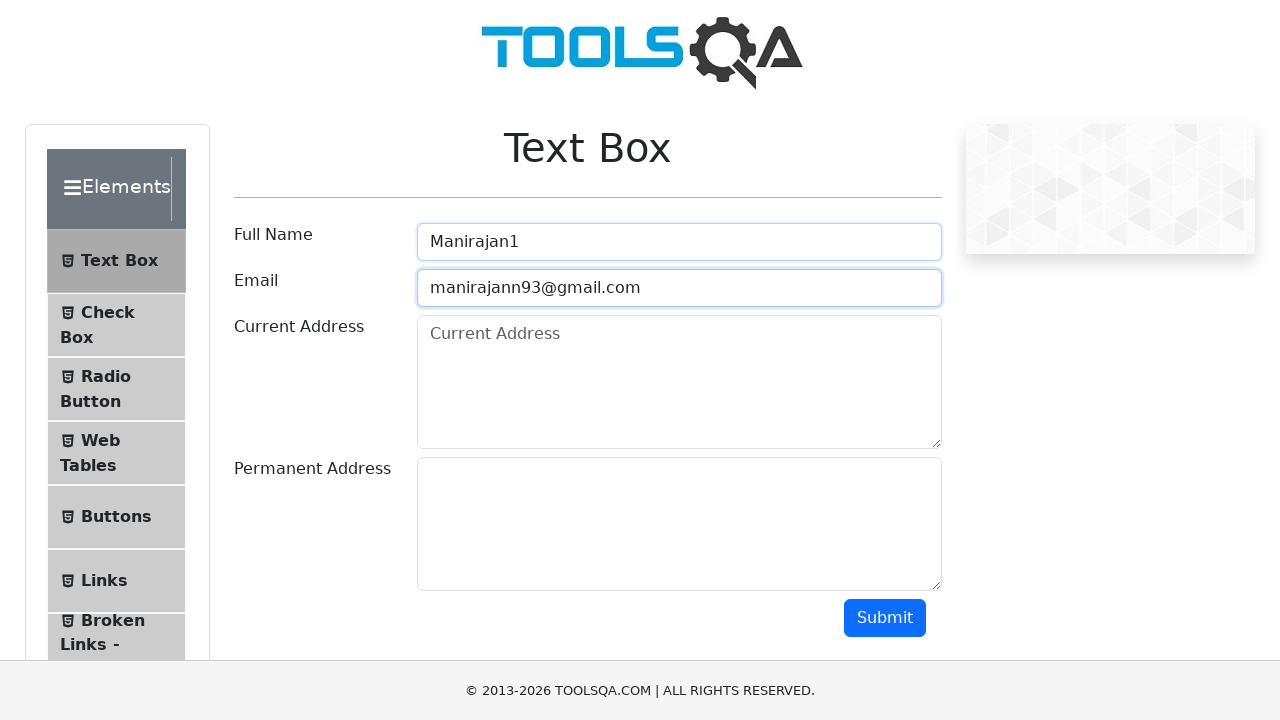

Filled current address field with 'Address of the destination111111' on #currentAddress
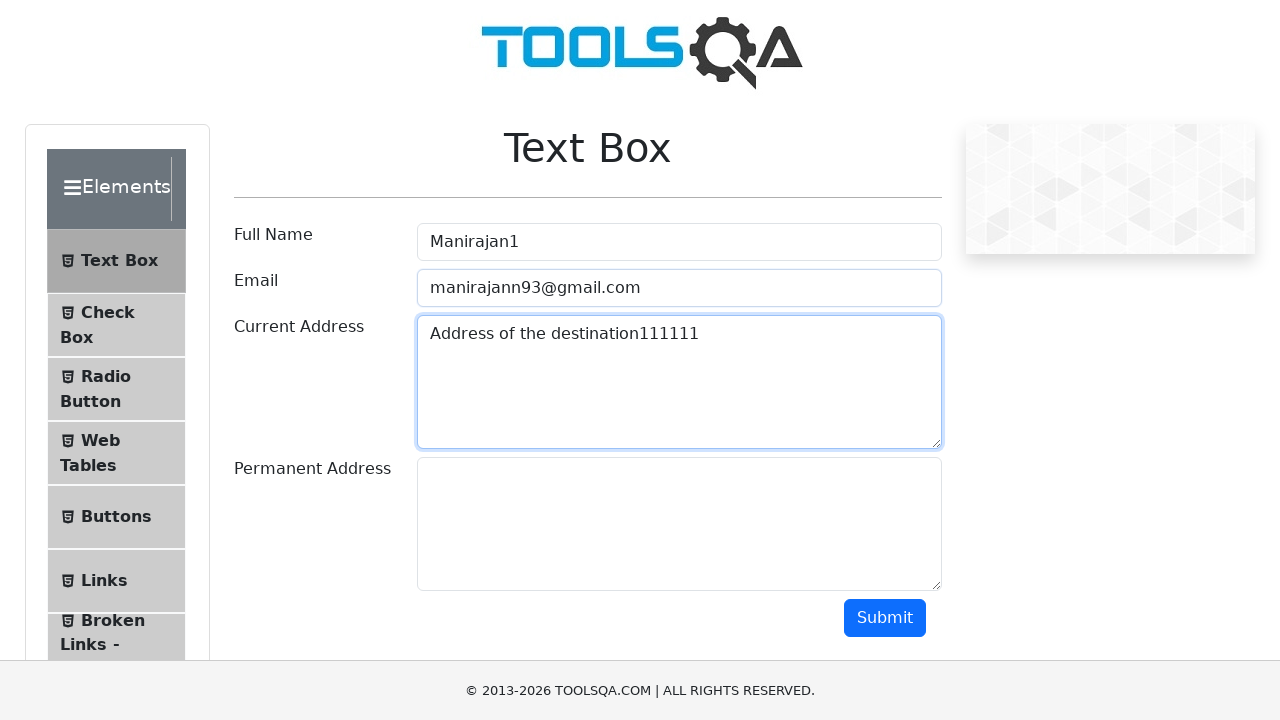

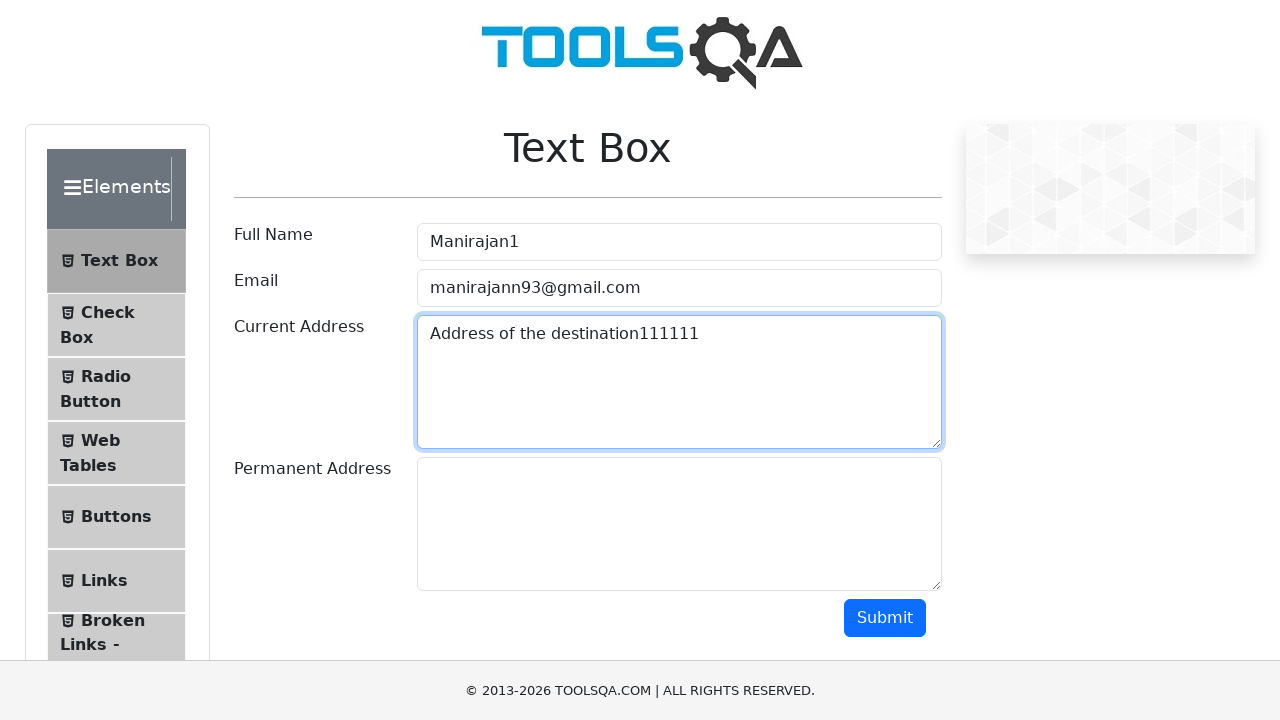